Clicks submit without filling any form fields and verifies all required fields show validation warnings

Starting URL: https://demoqa.com/automation-practice-form

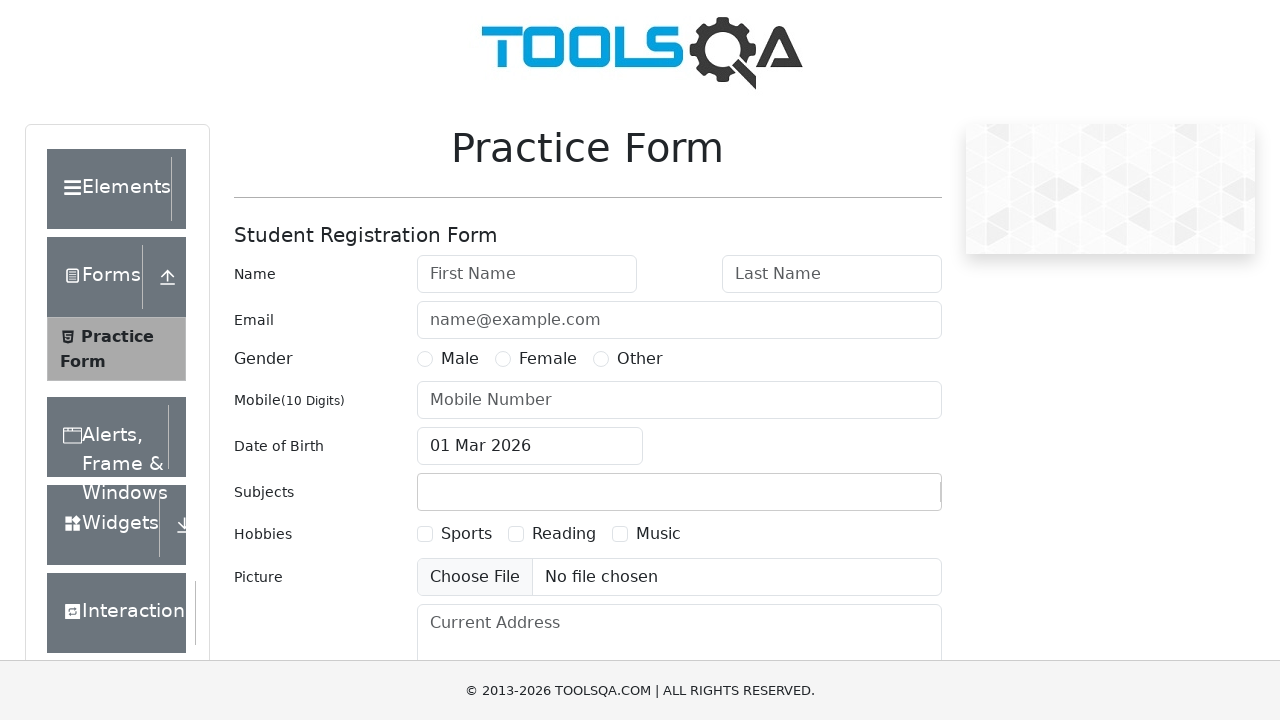

Navigated to automation practice form page
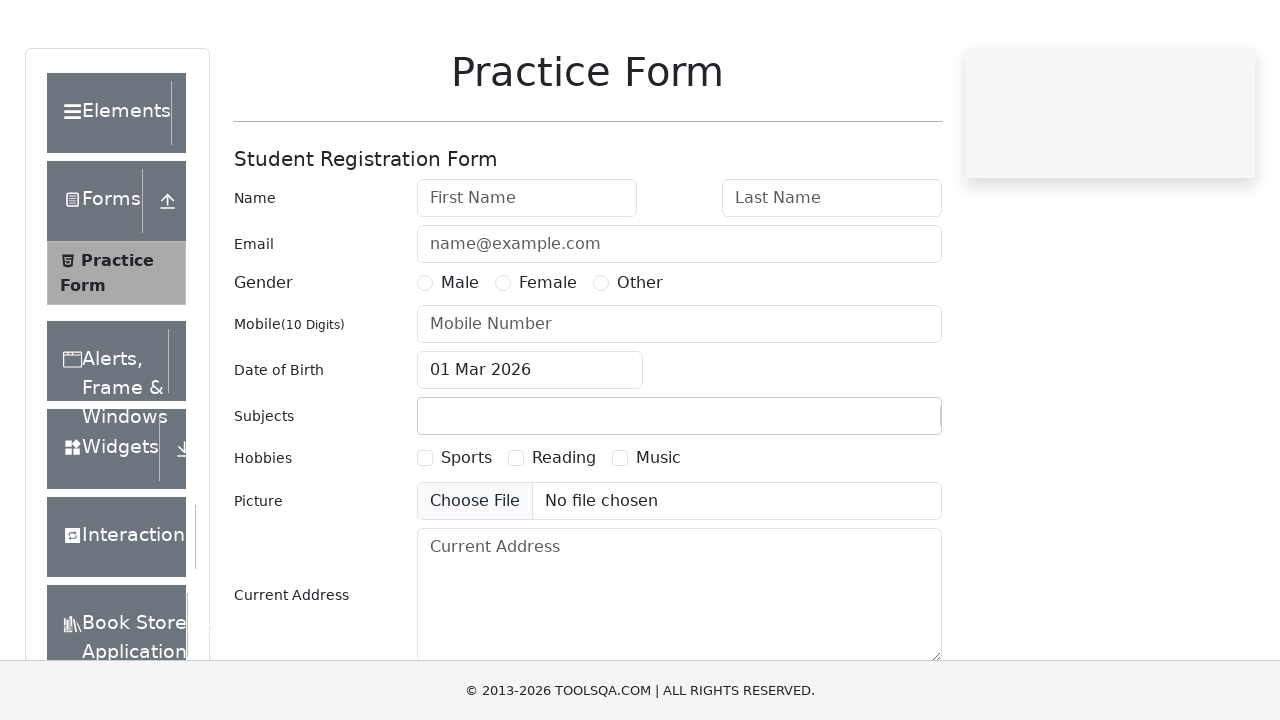

Clicked submit button without filling any form fields at (885, 499) on #submit
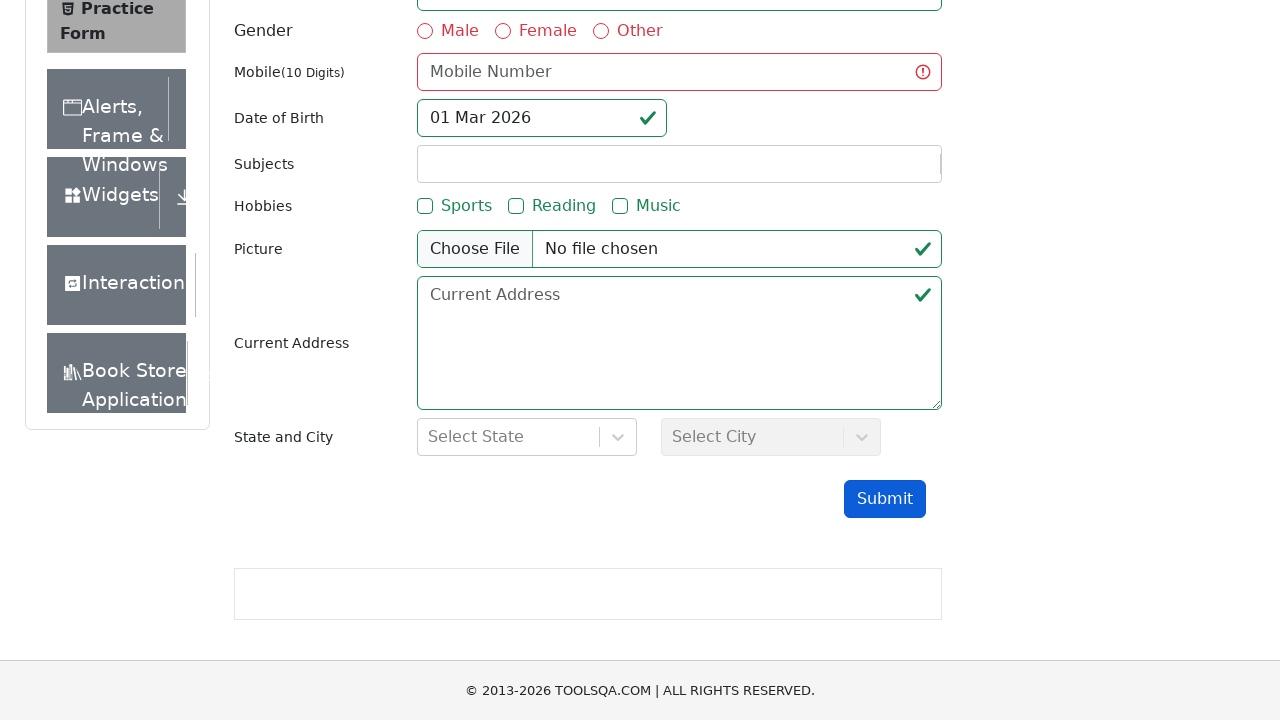

First name field validation warning appeared
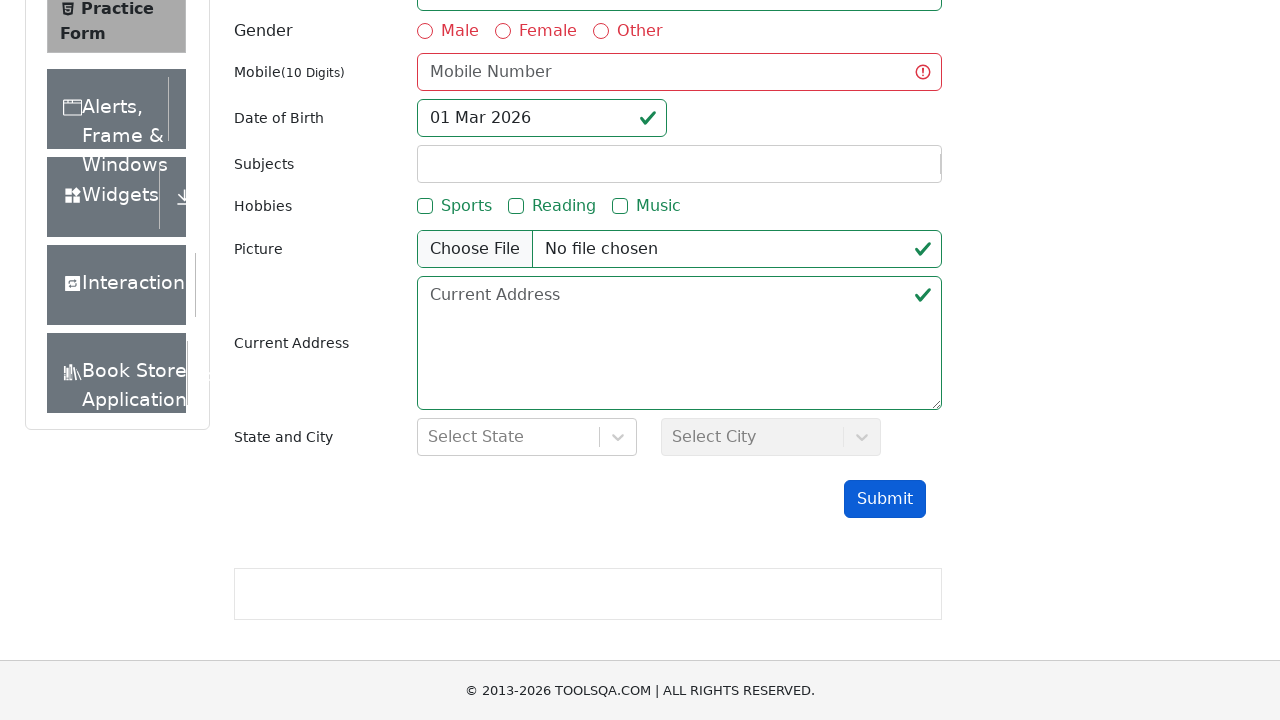

Last name field validation warning appeared
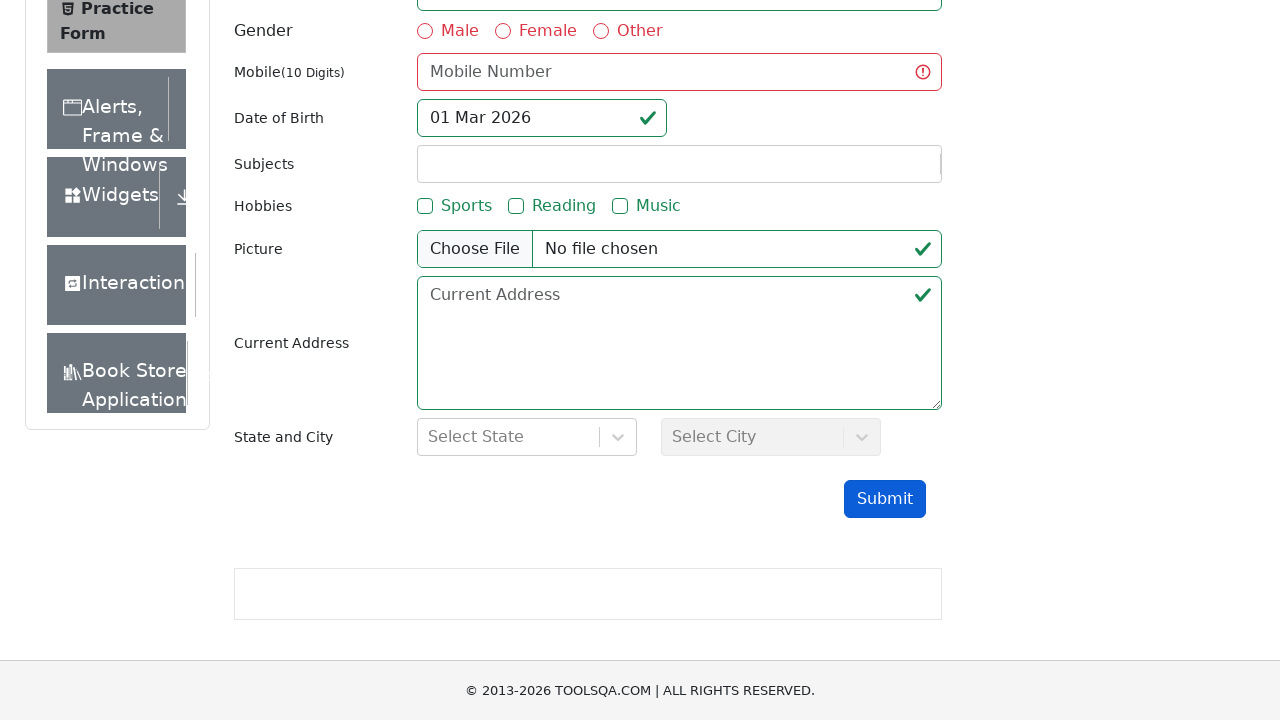

User number field validation warning appeared
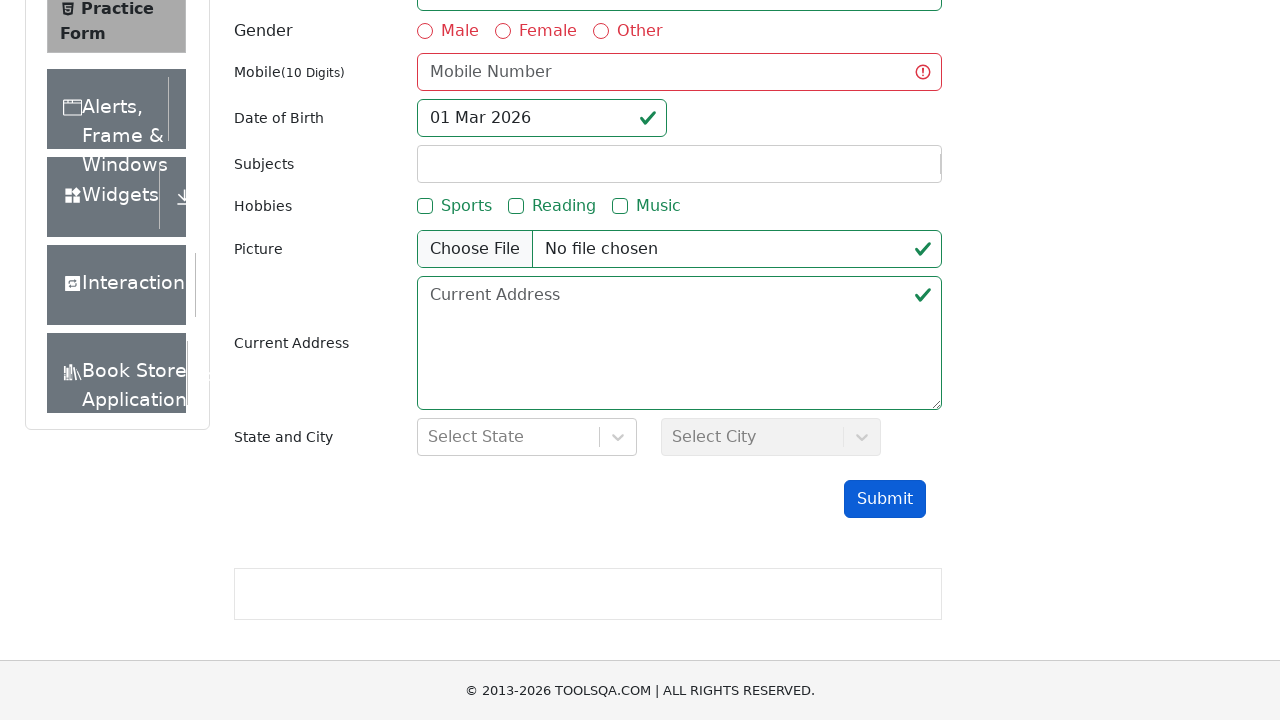

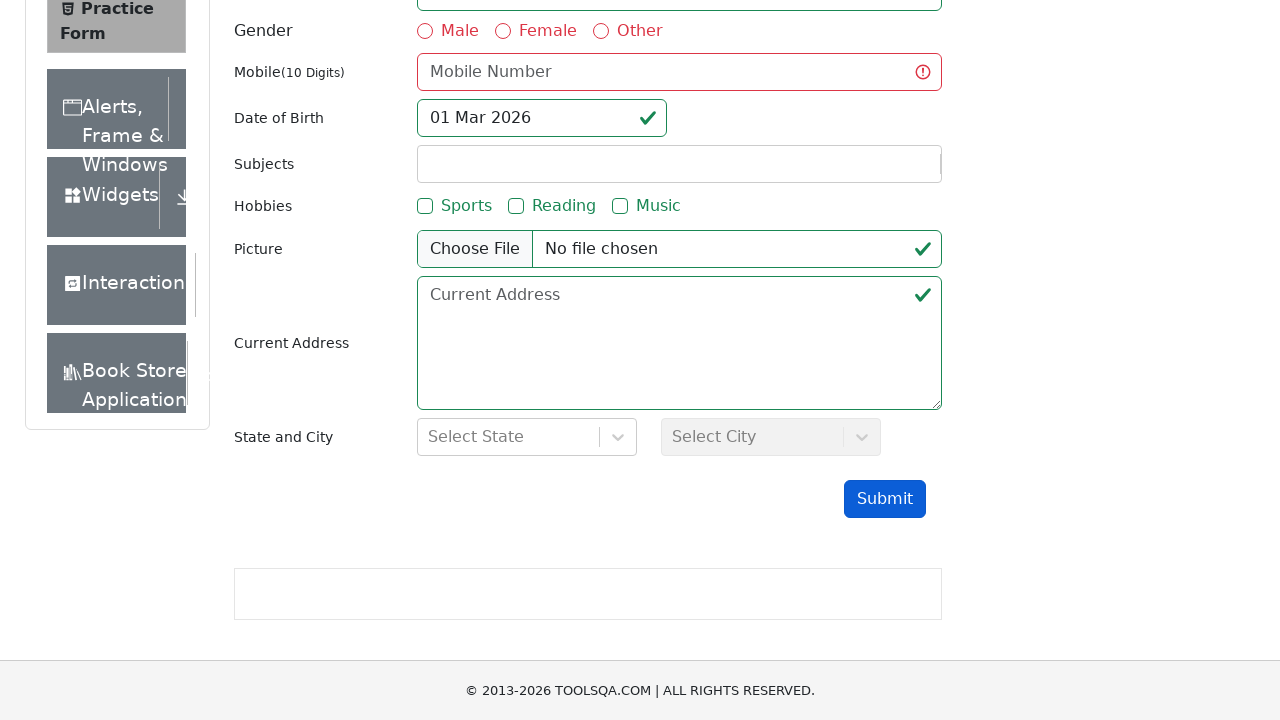